Navigates to Nike's women's shoes product listing page and waits for the page to load

Starting URL: https://www.nike.com/in/w/womens-shoes-5e1x6zy7ok

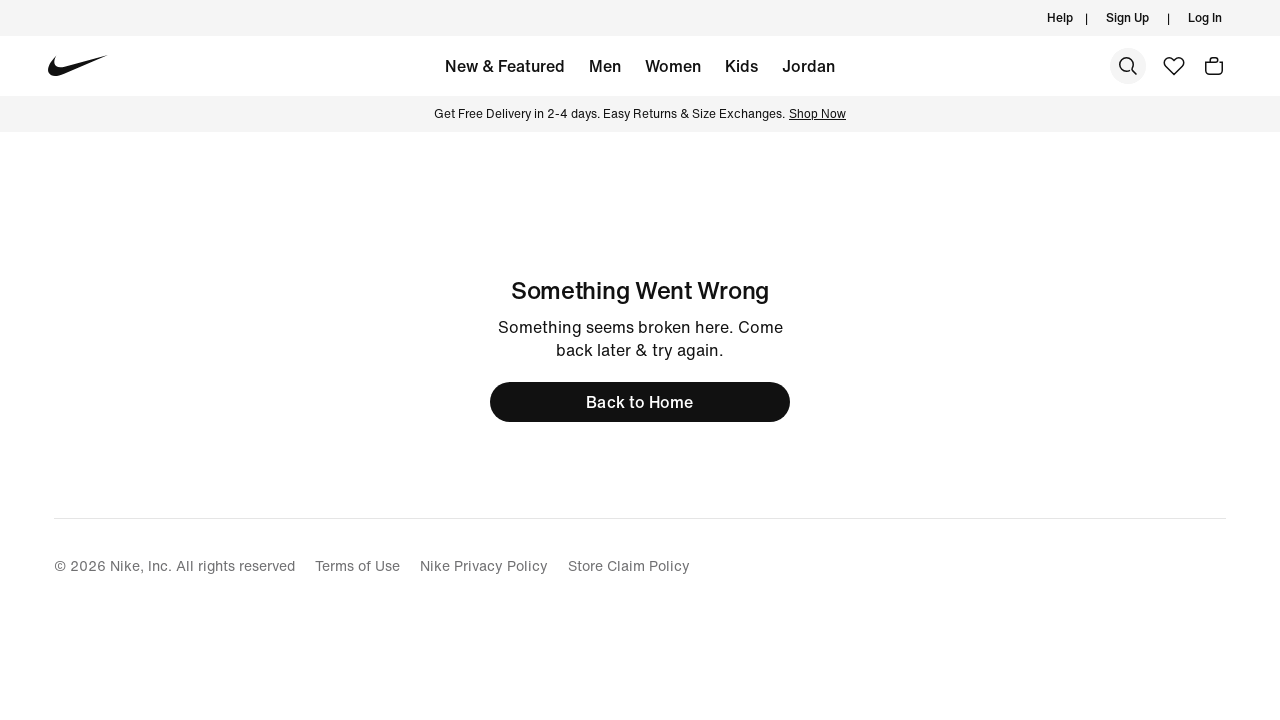

Waited for page DOM content to load
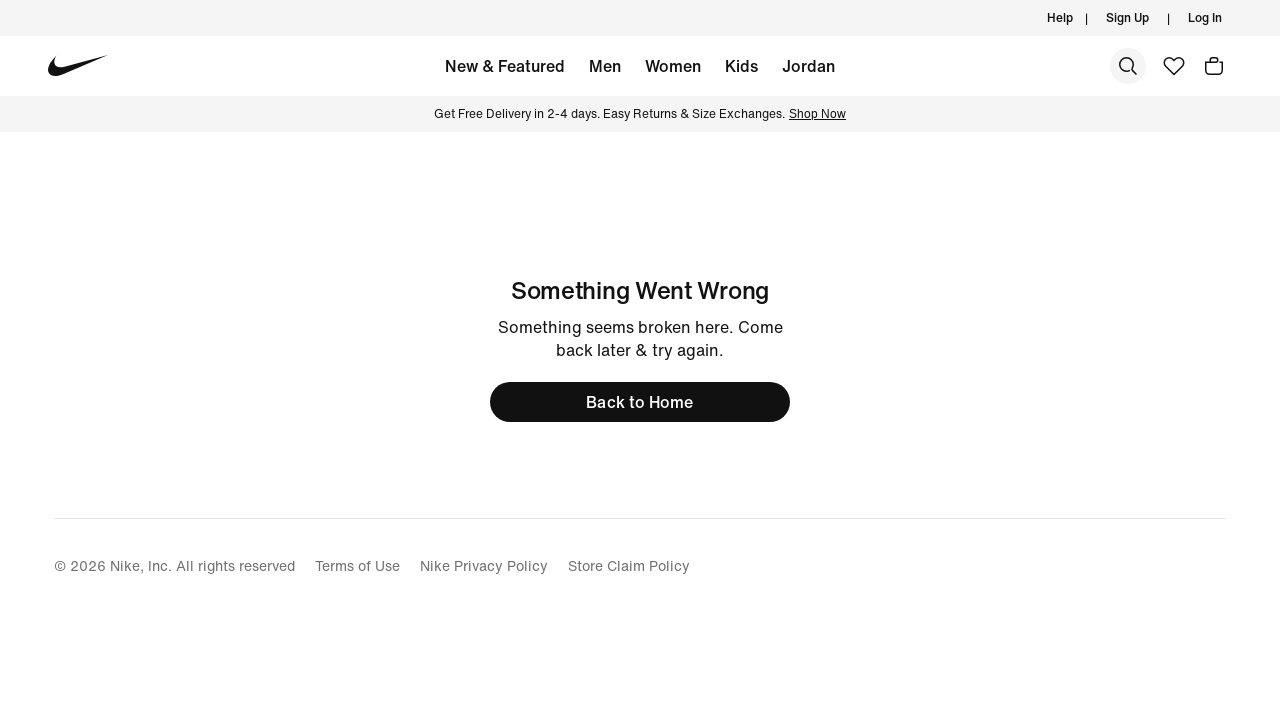

Waited 2 seconds for product grid and main content to be visible
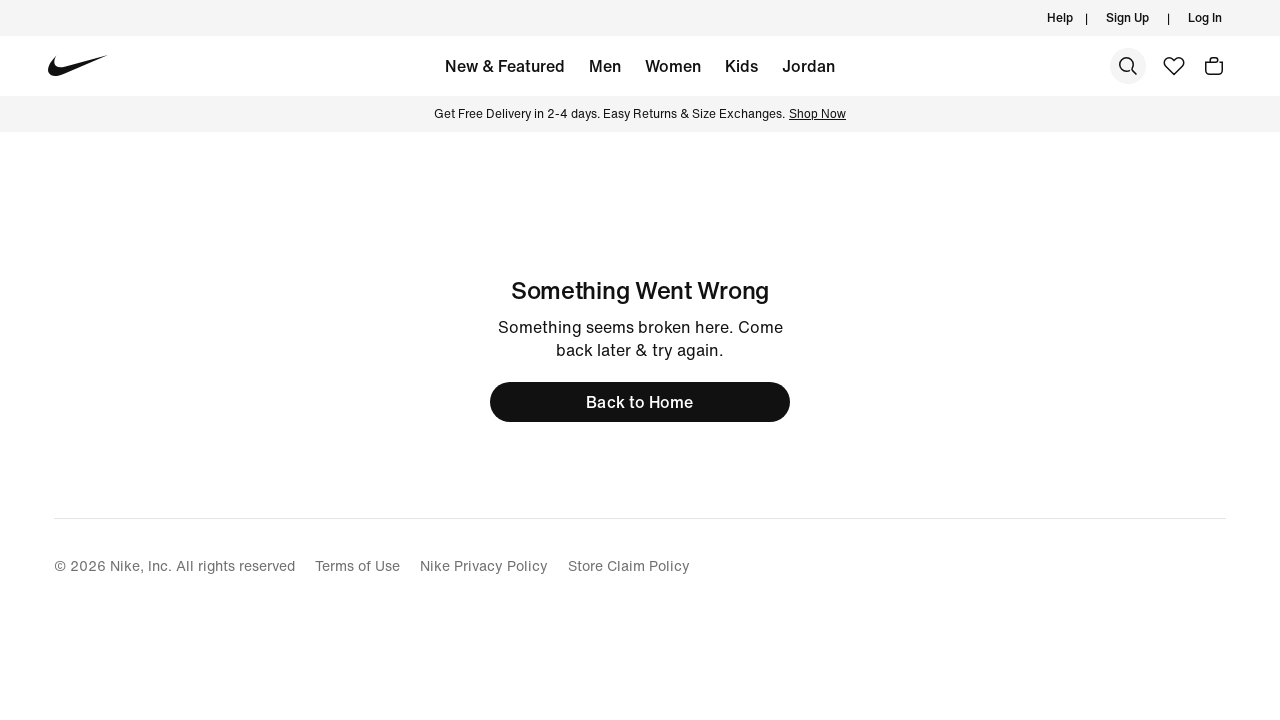

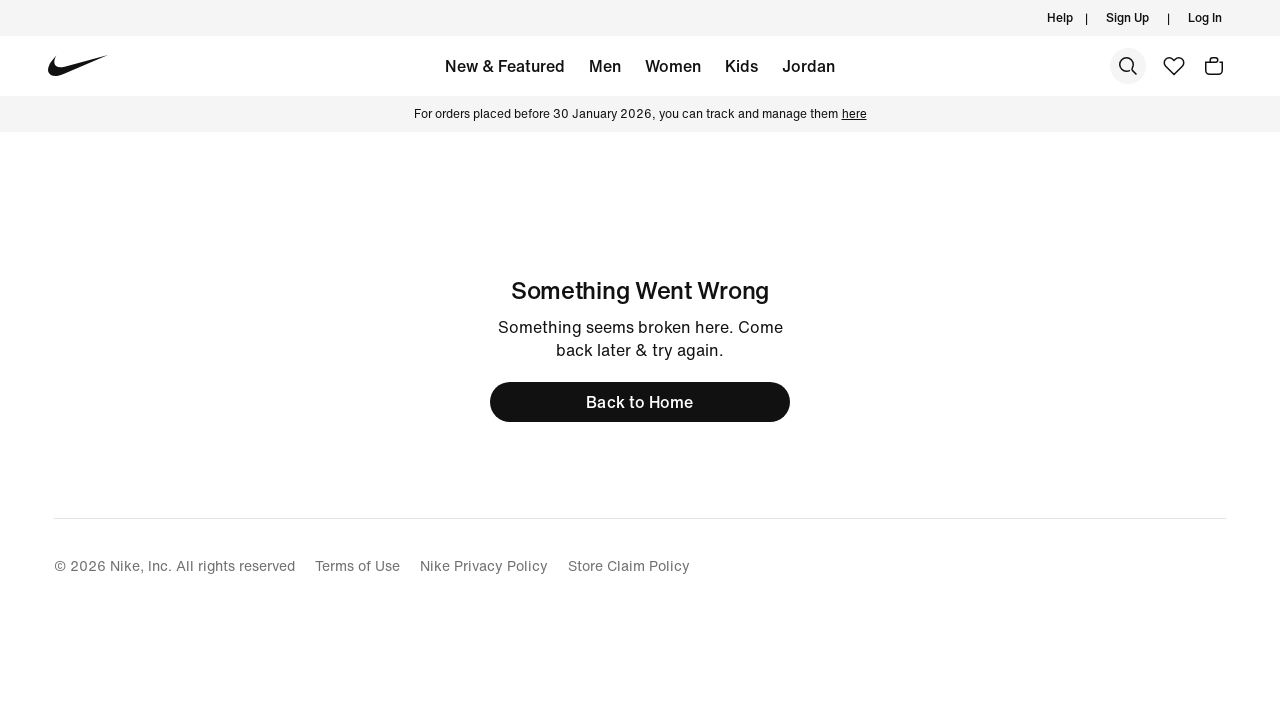